Tests keyboard input using action chains to type sequences of numbers and letters

Starting URL: https://keyboardtester.co/keyboard-tester.html

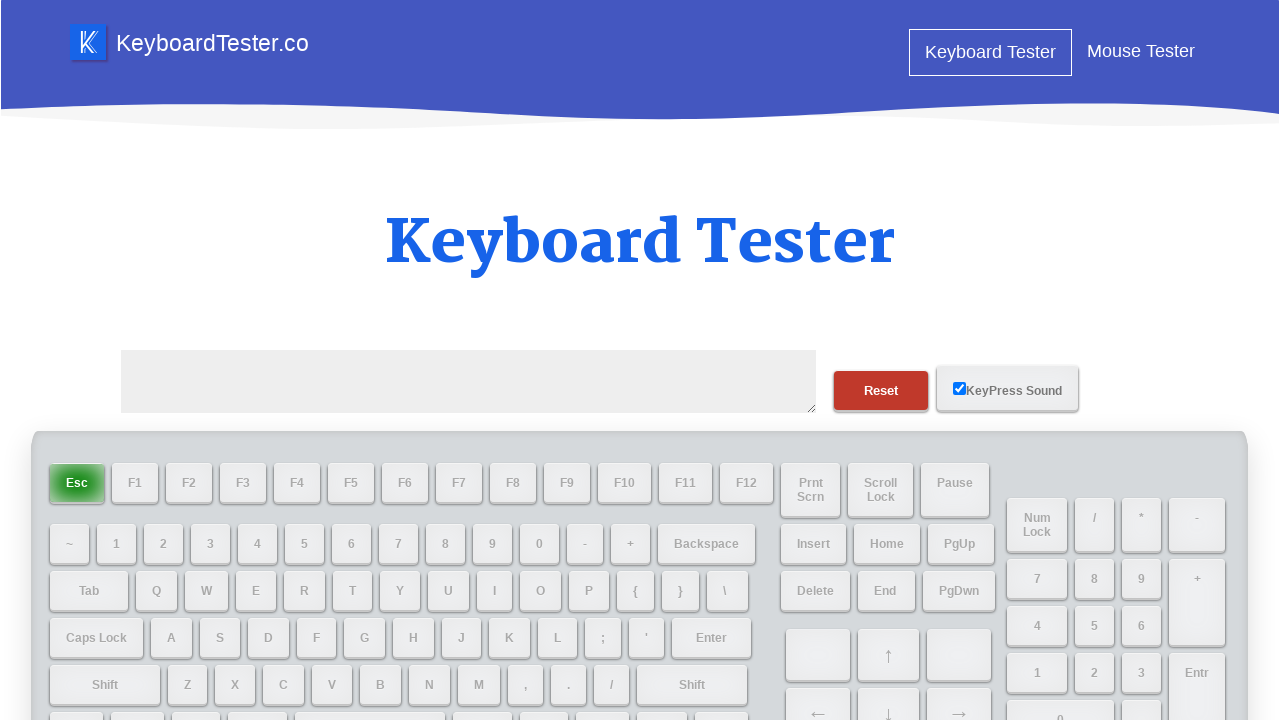

Clicked on the test area at (469, 382) on #testarea
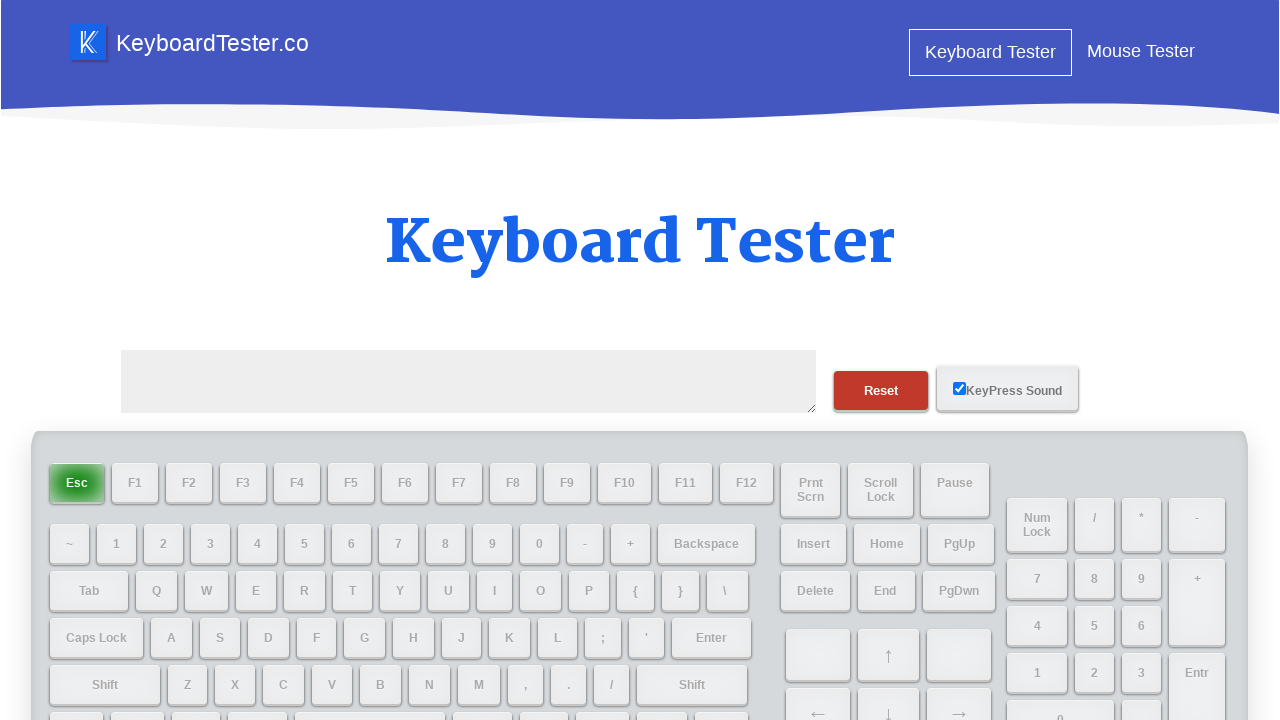

Typed number sequence 0123456789 on #testarea
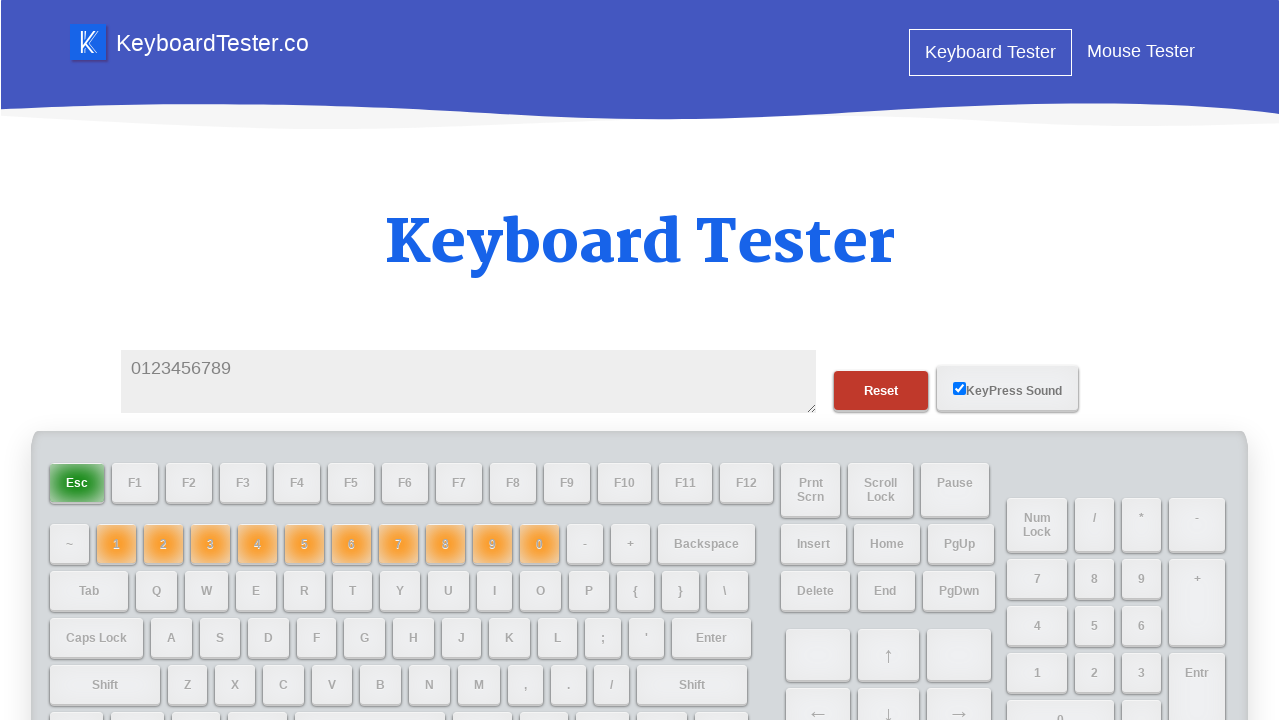

Waited 1000ms after typing numbers
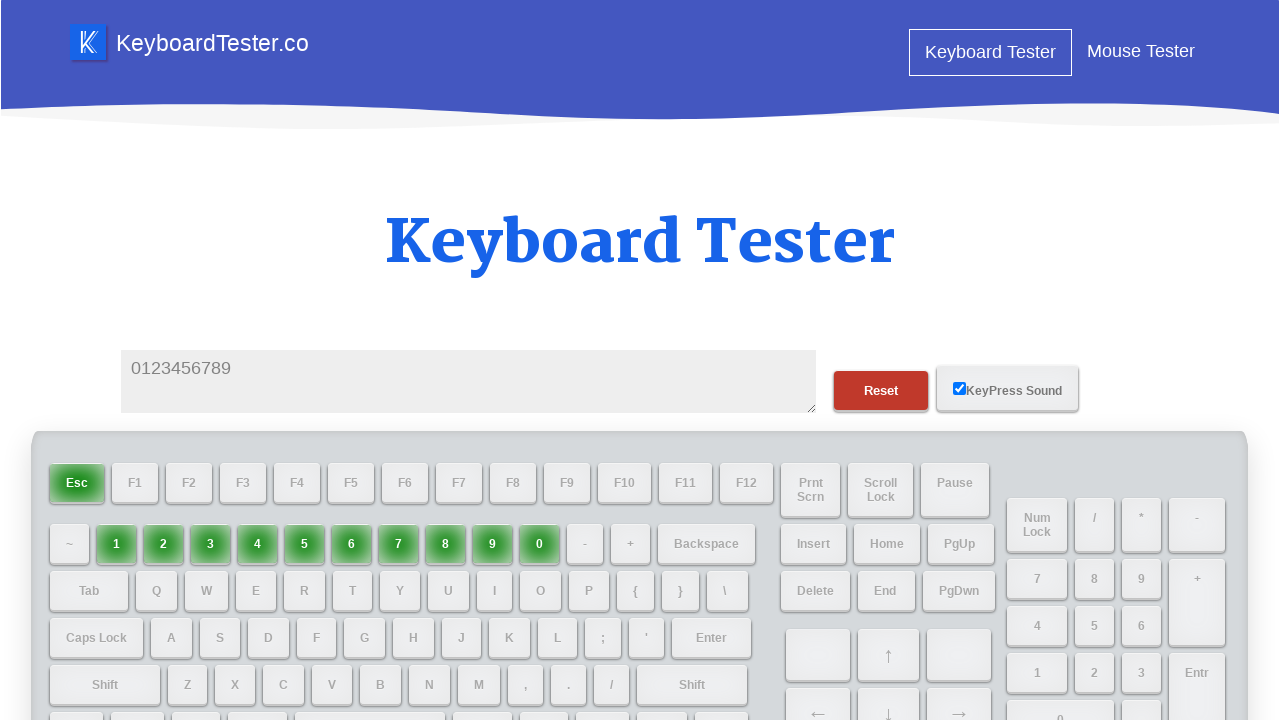

Cleared the test area on #testarea
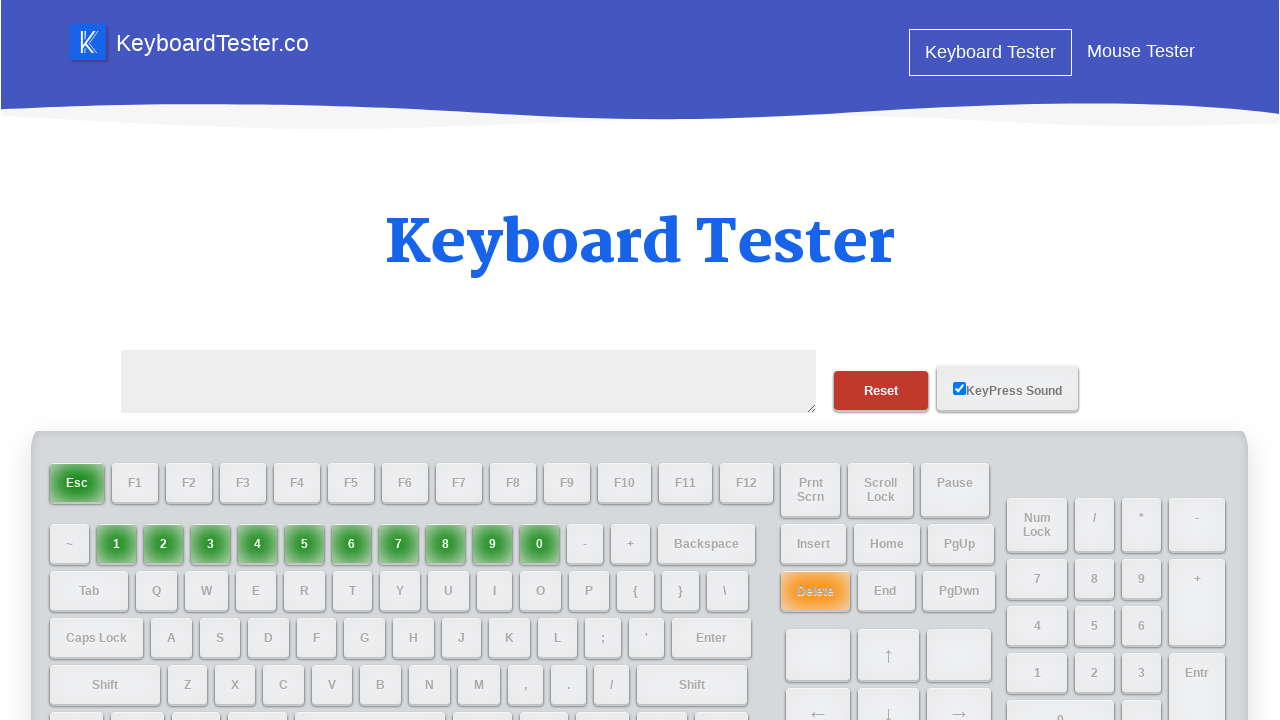

Typed alphabet sequence abcdefghijklmnopqrstuvwxyz on #testarea
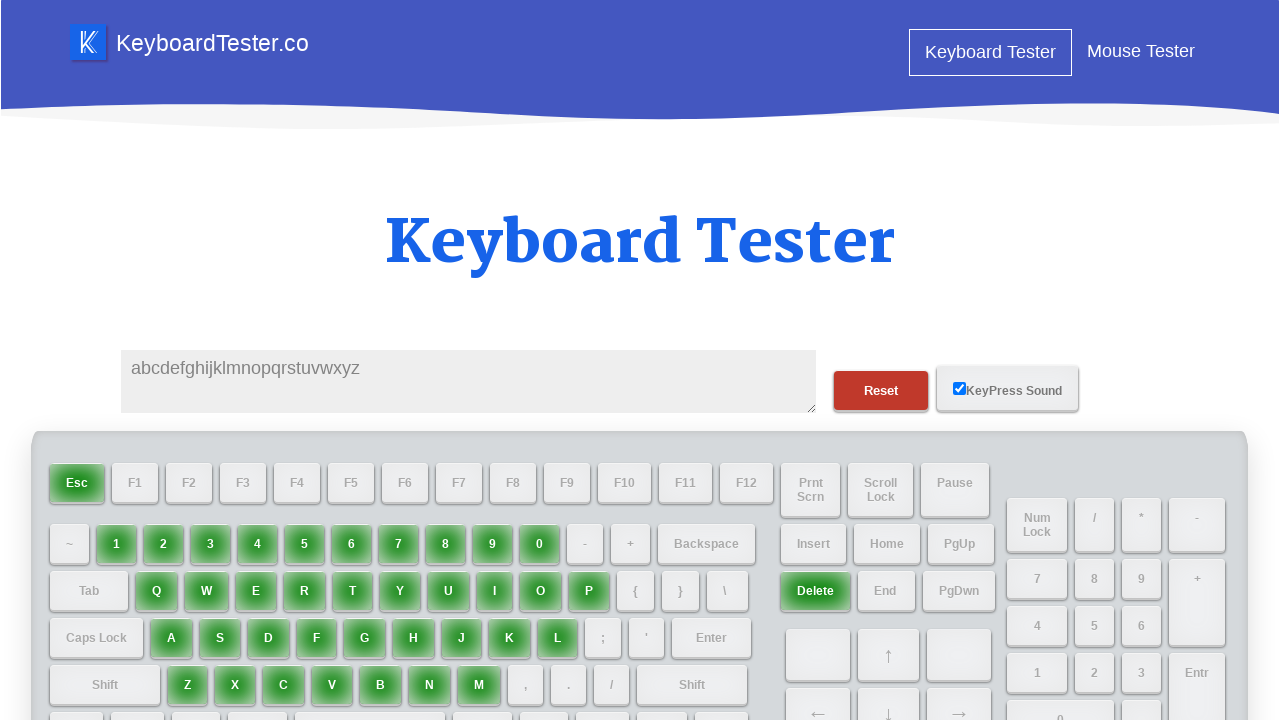

Waited 1000ms after typing alphabet
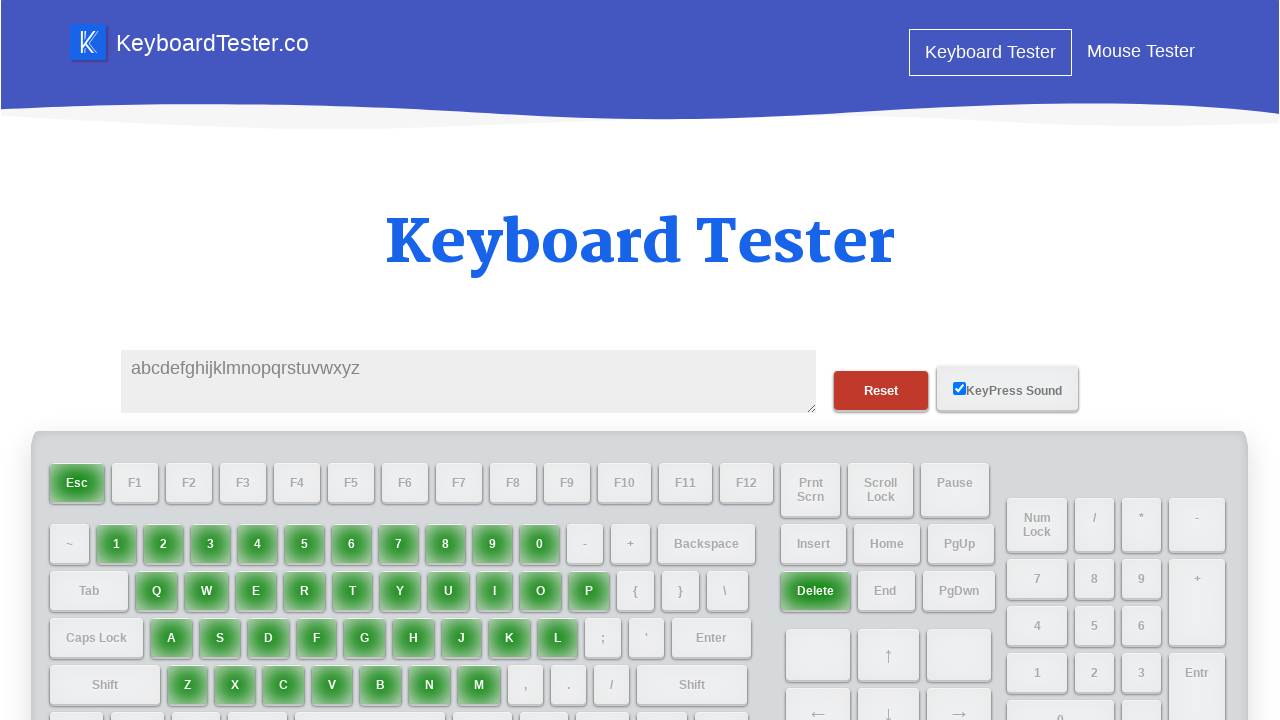

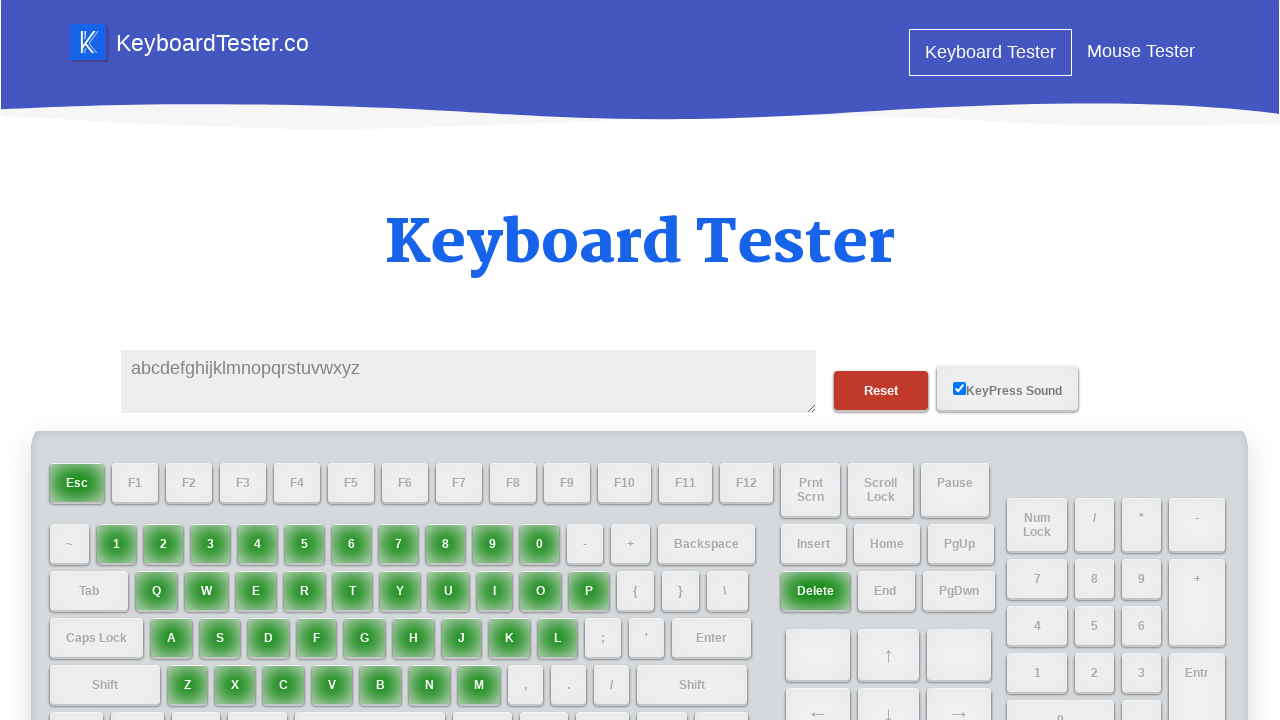